Tests basic browser navigation by going back, forward, and refreshing the page on Trello's homepage

Starting URL: https://trello.com/

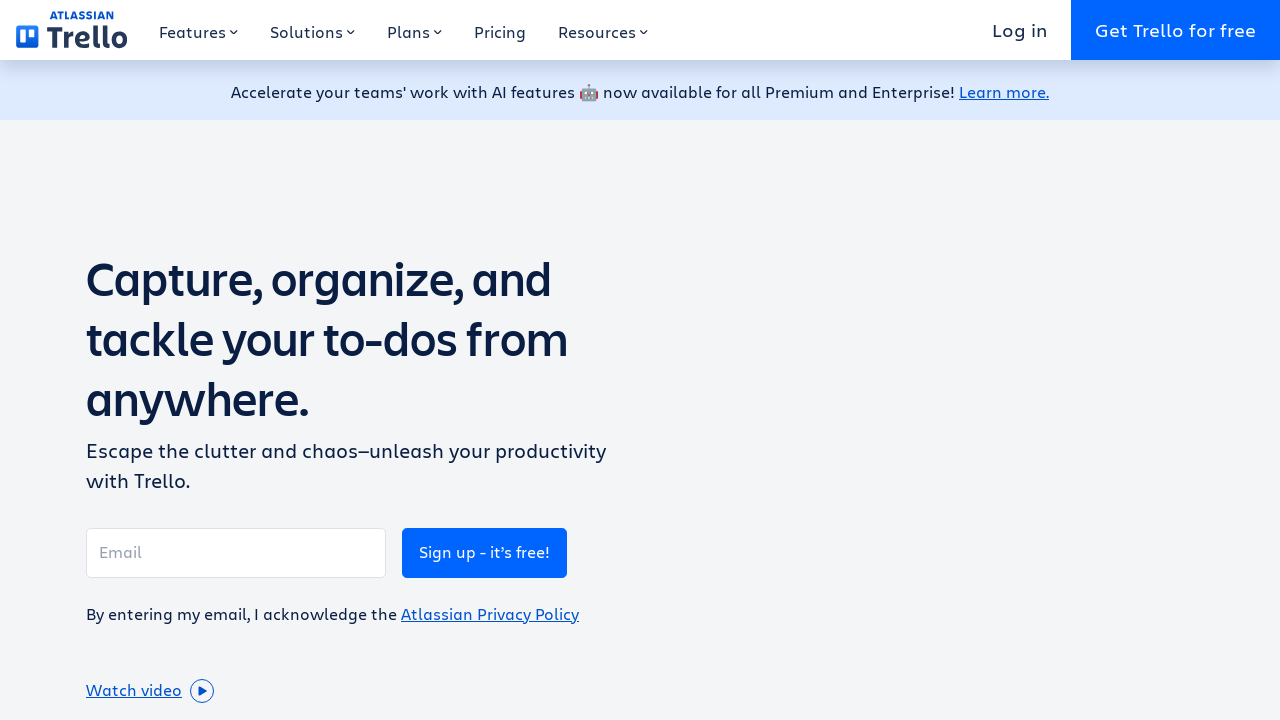

Navigated back in browser history
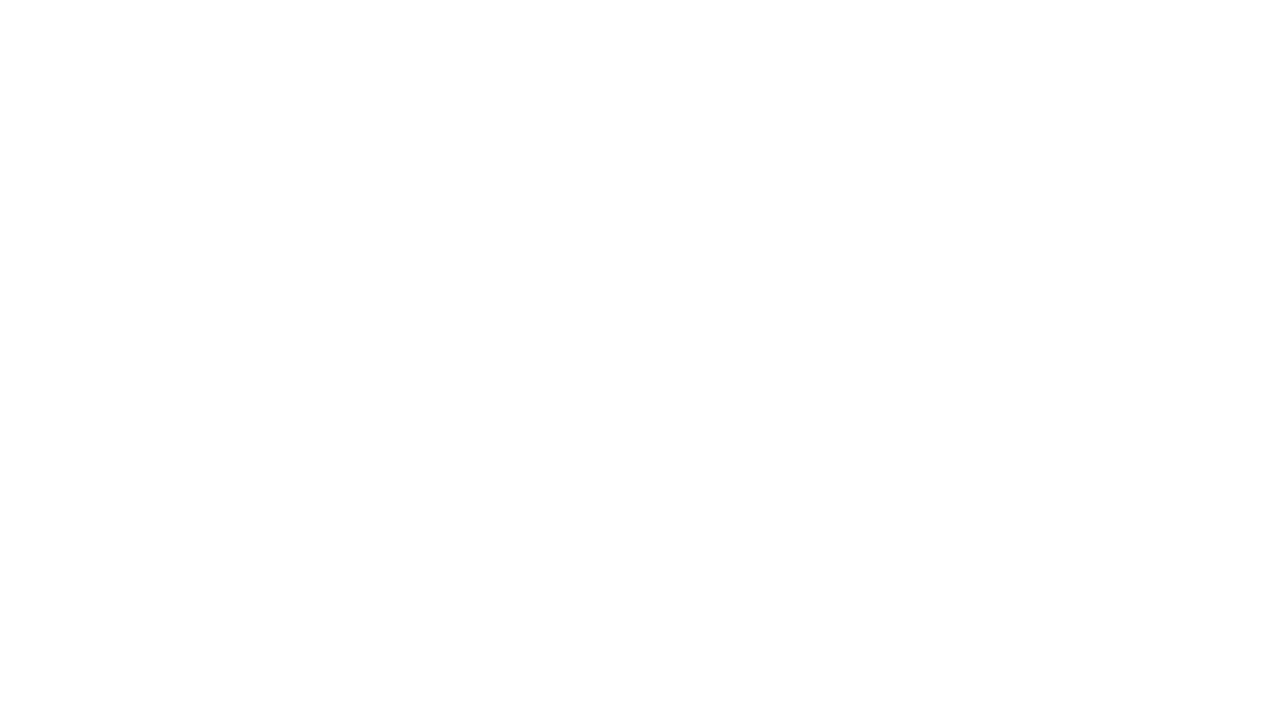

Navigated forward in browser history
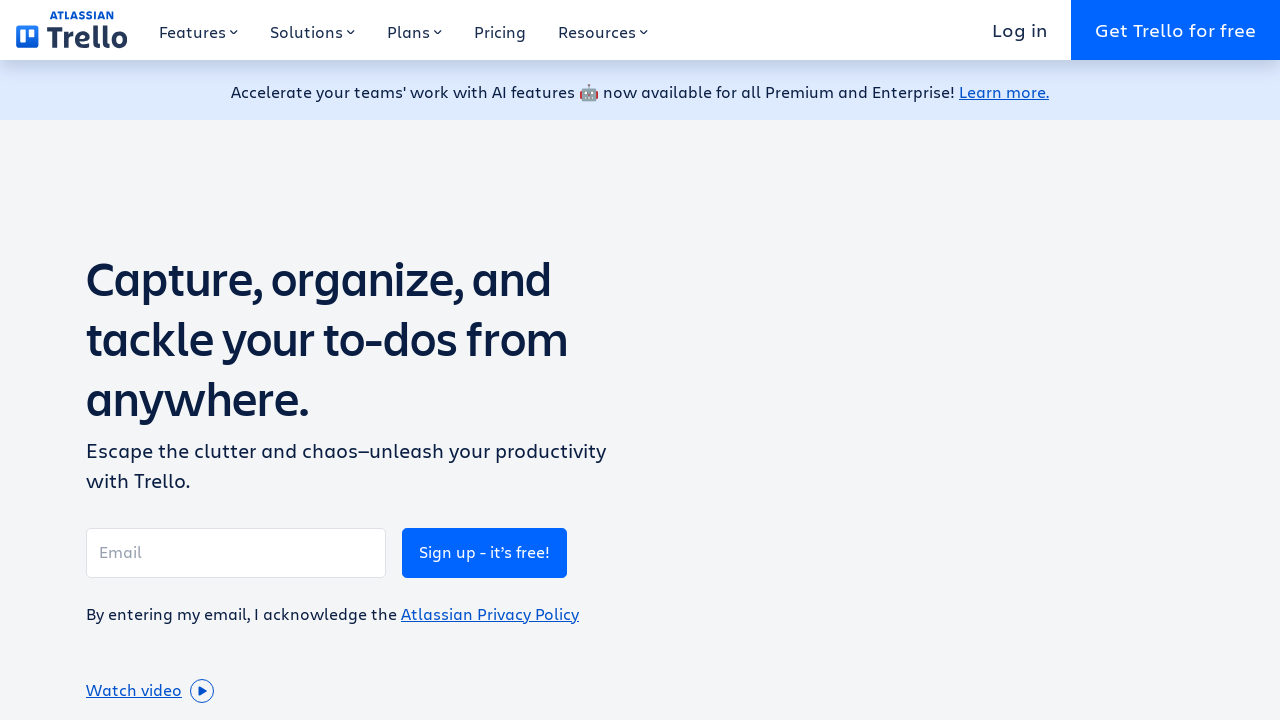

Refreshed the page
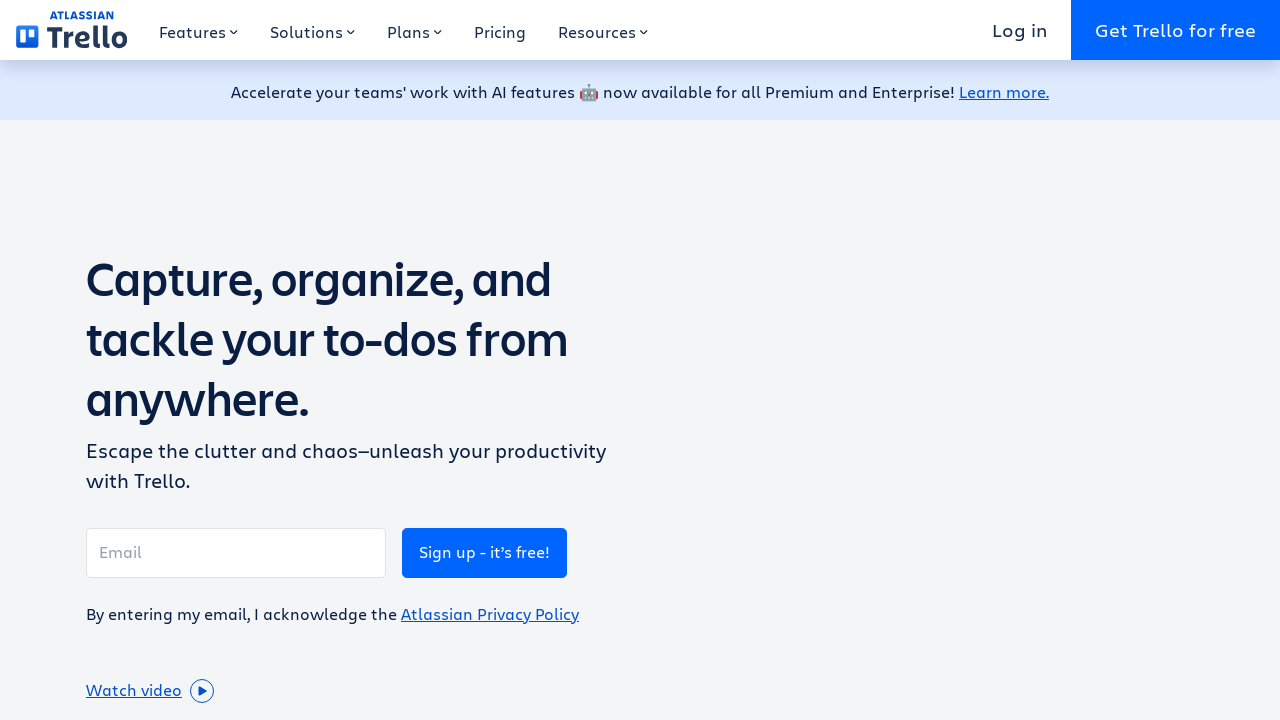

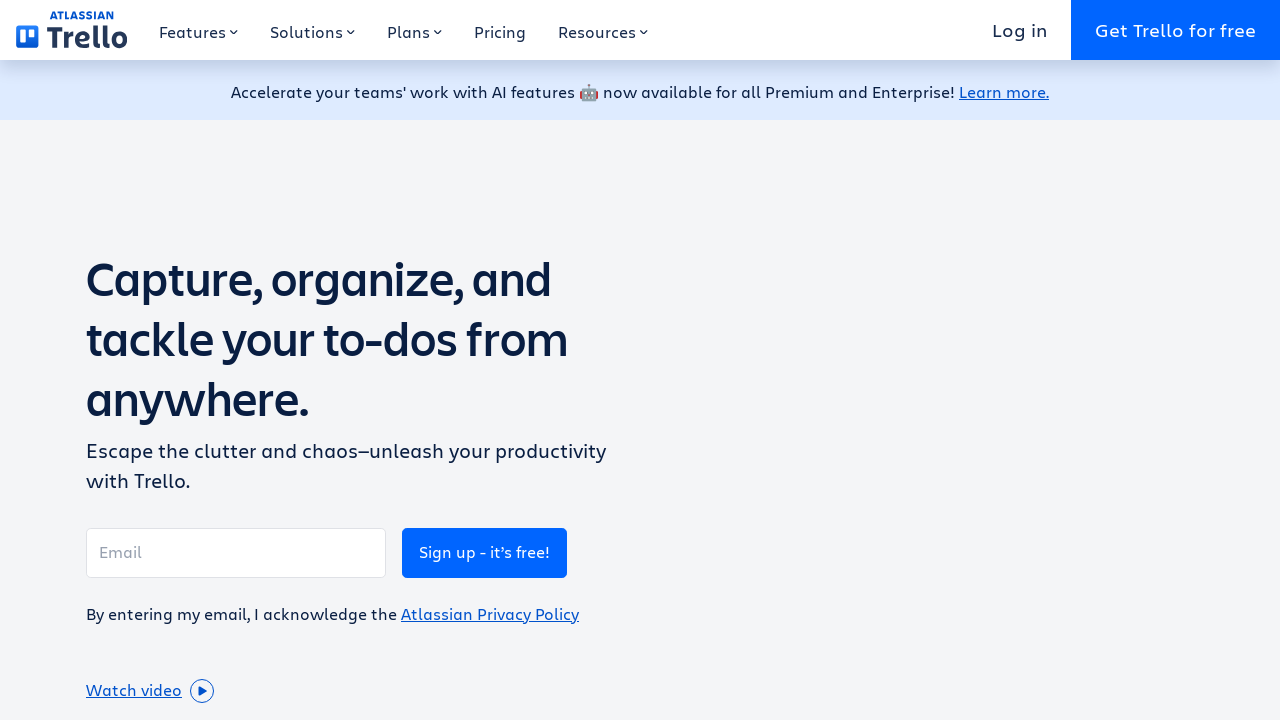